Tests adding todo items by filling the input field and pressing Enter, then verifying the items appear in the list

Starting URL: https://demo.playwright.dev/todomvc

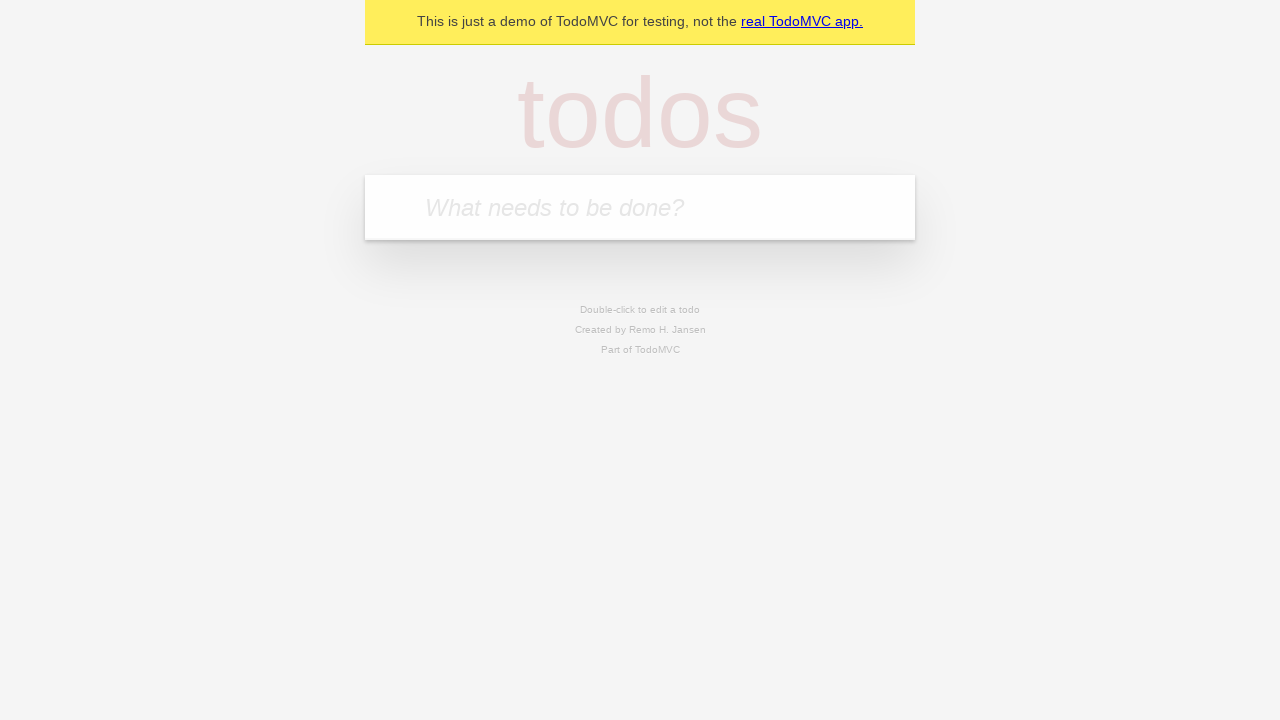

Located the 'What needs to be done?' input field
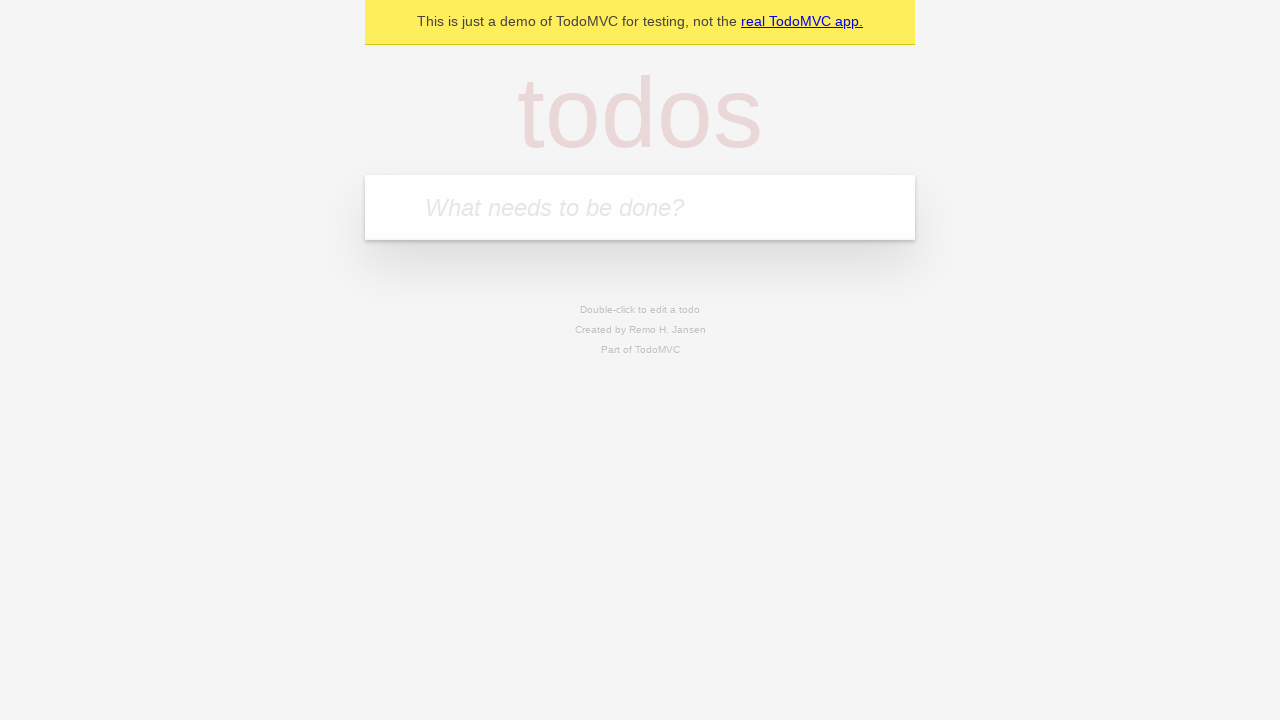

Filled input field with 'buy some cheese' on internal:attr=[placeholder="What needs to be done?"i]
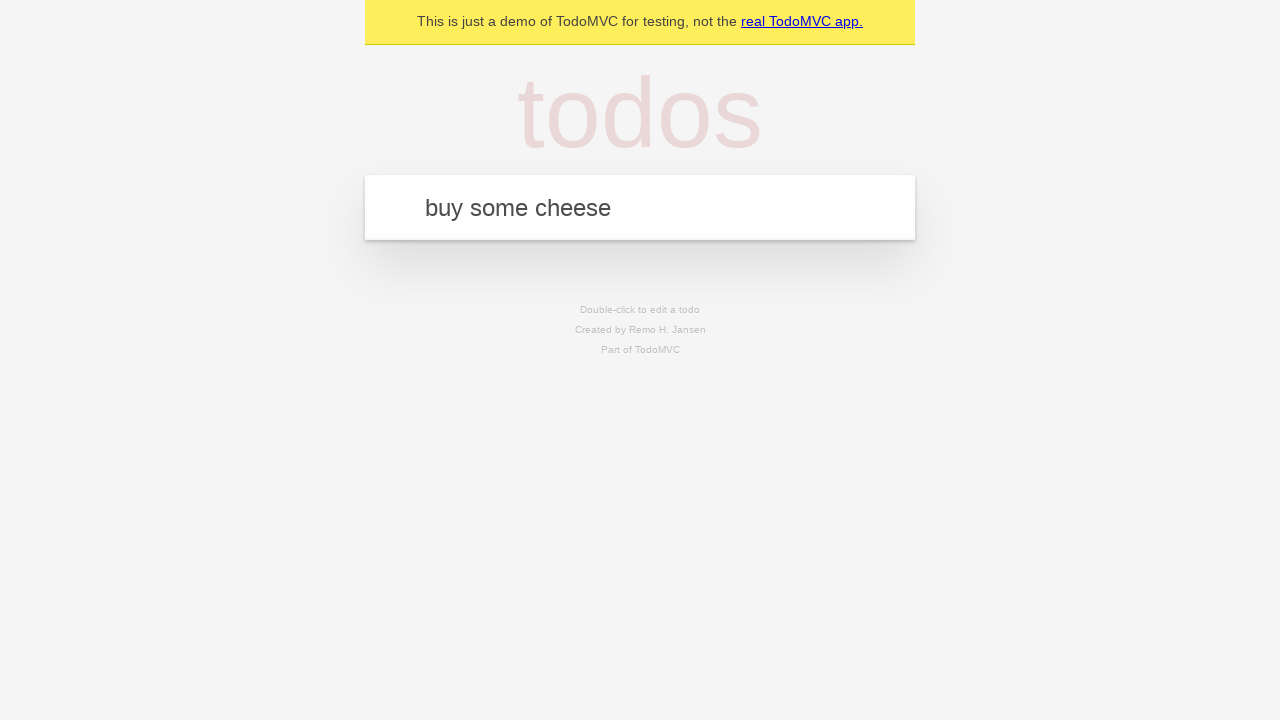

Pressed Enter to add first todo item on internal:attr=[placeholder="What needs to be done?"i]
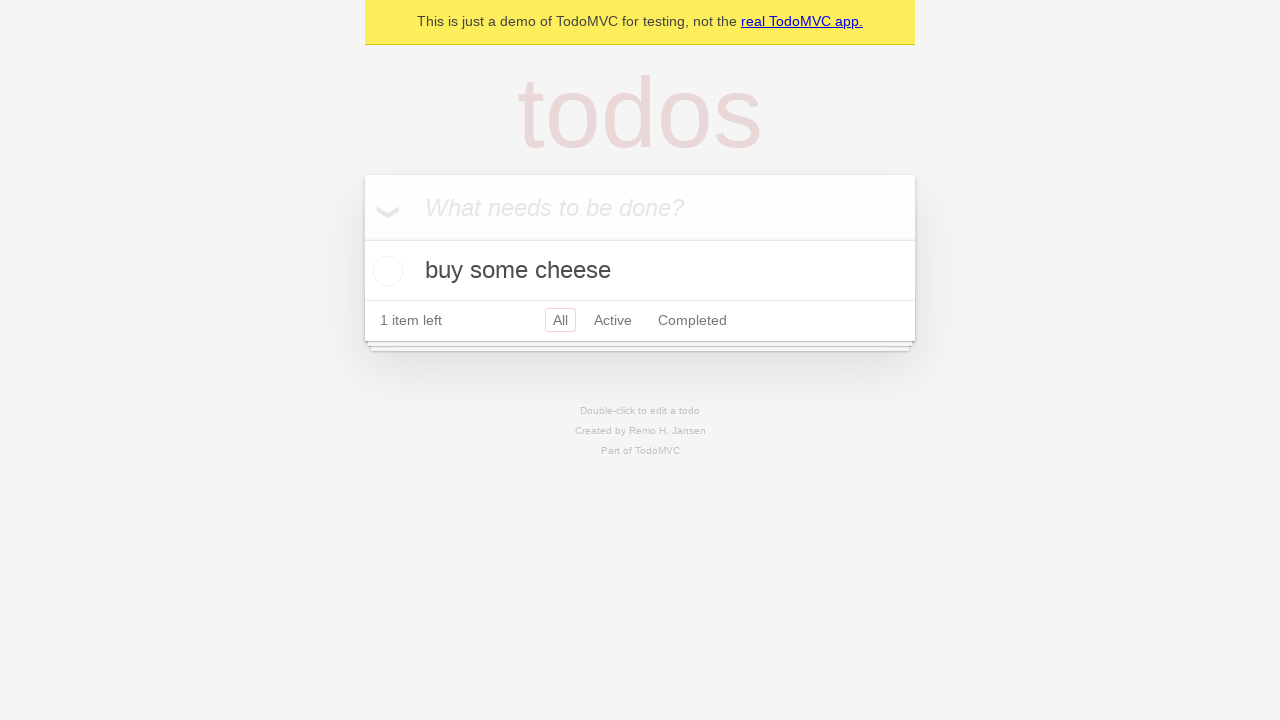

Filled input field with 'feed the cat' on internal:attr=[placeholder="What needs to be done?"i]
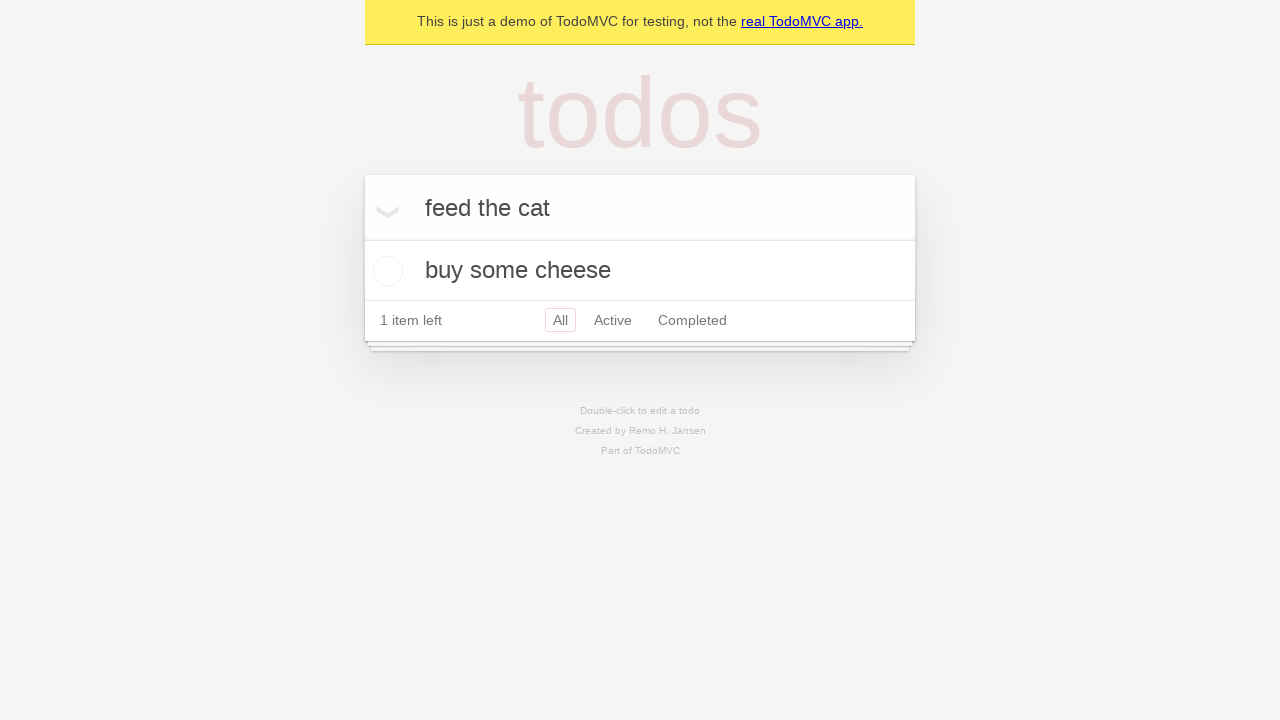

Pressed Enter to add second todo item on internal:attr=[placeholder="What needs to be done?"i]
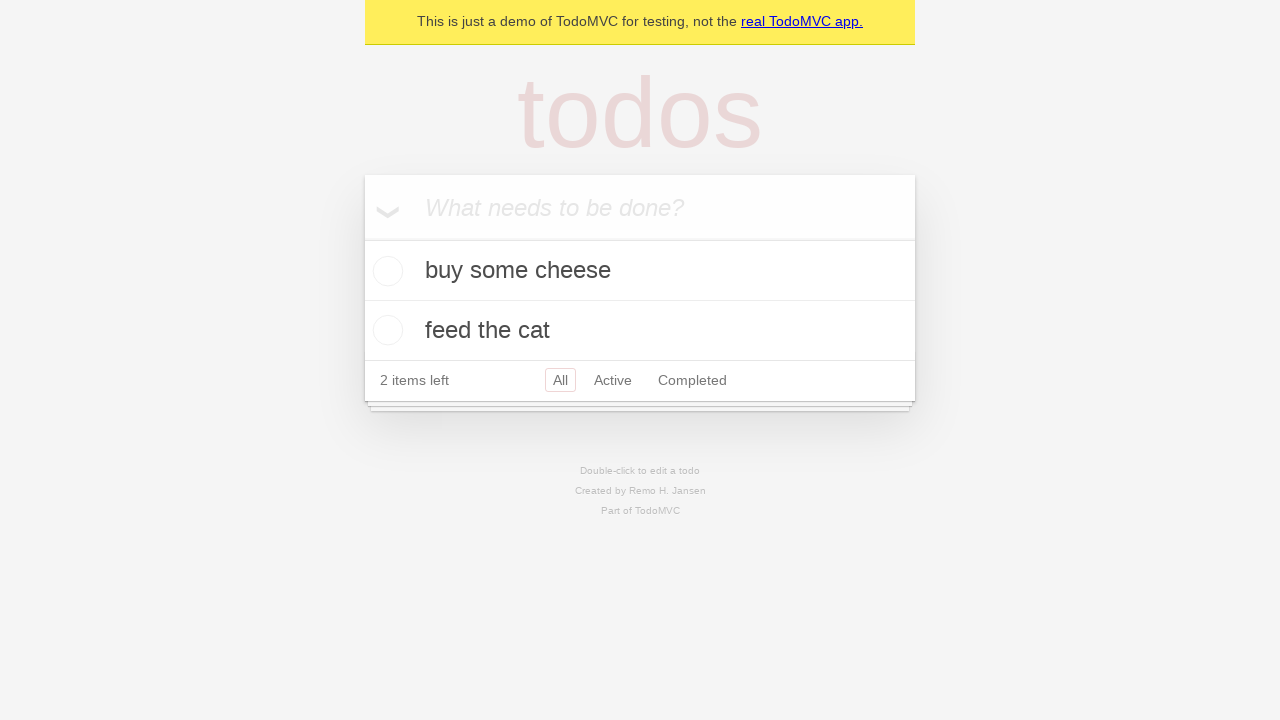

Waited for todo items to be visible in the list
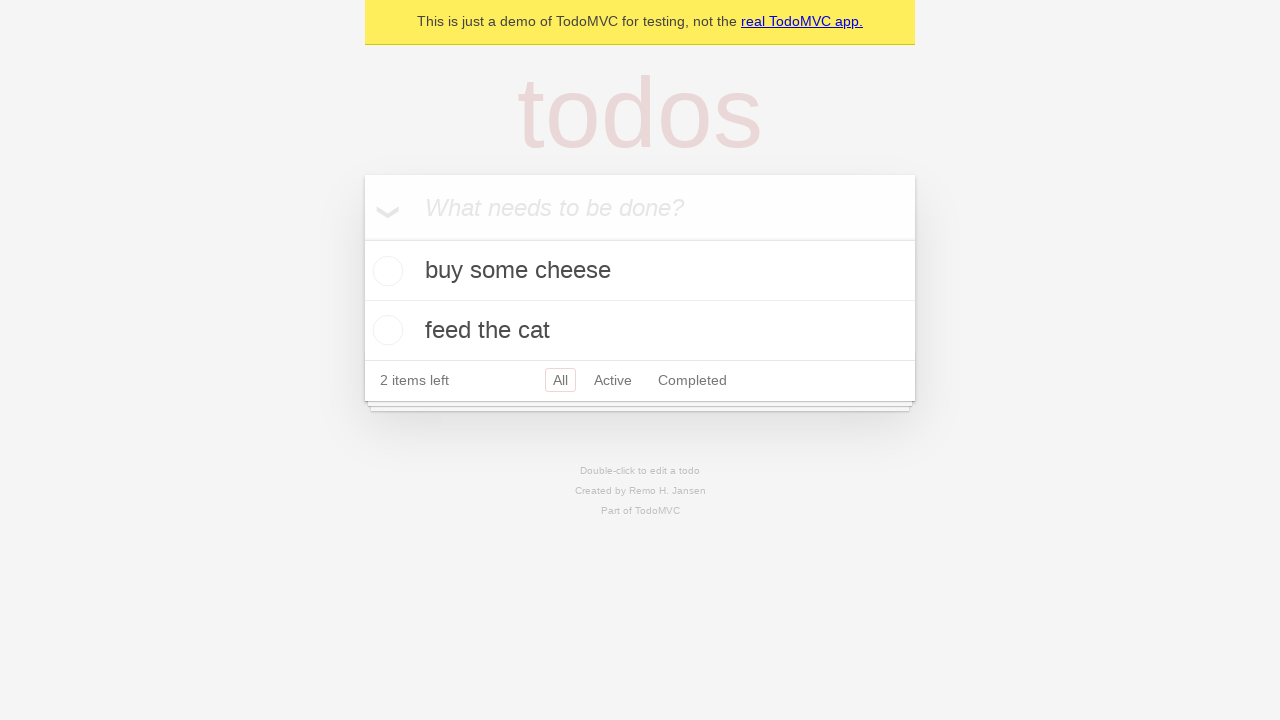

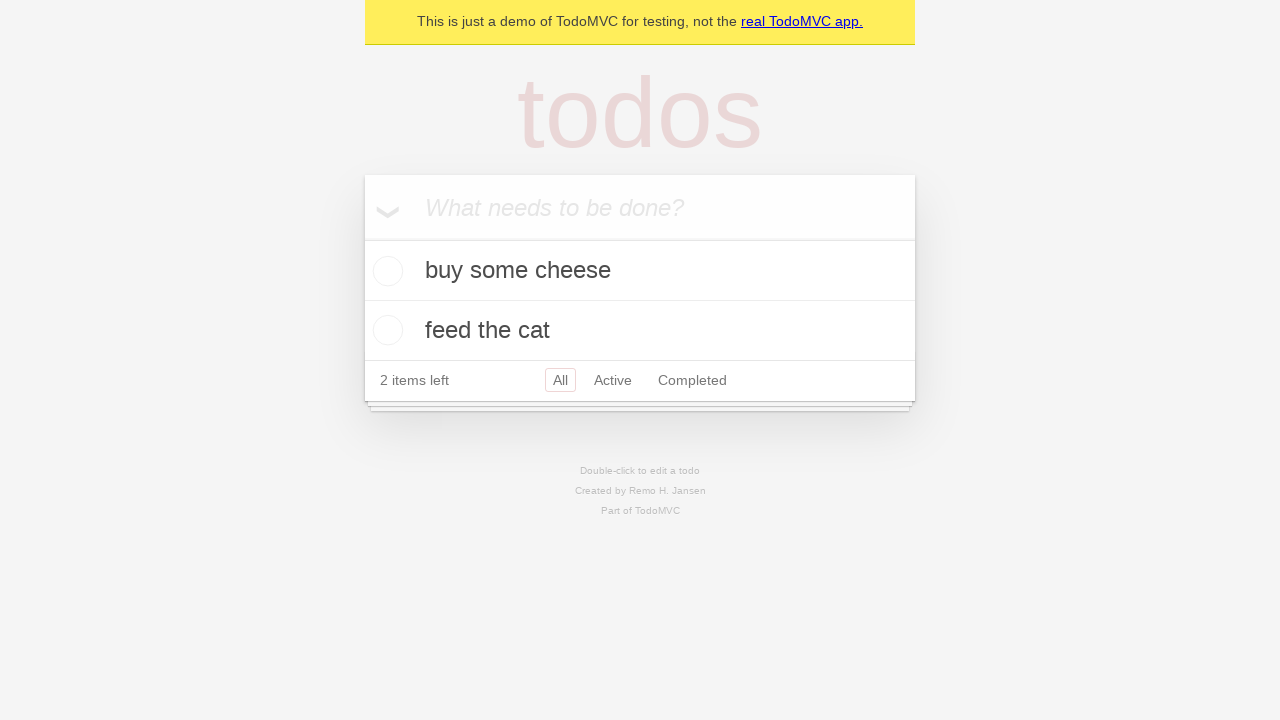